Tests browser window management by maximizing and then minimizing the browser window

Starting URL: https://www.rahulshettyacademy.com

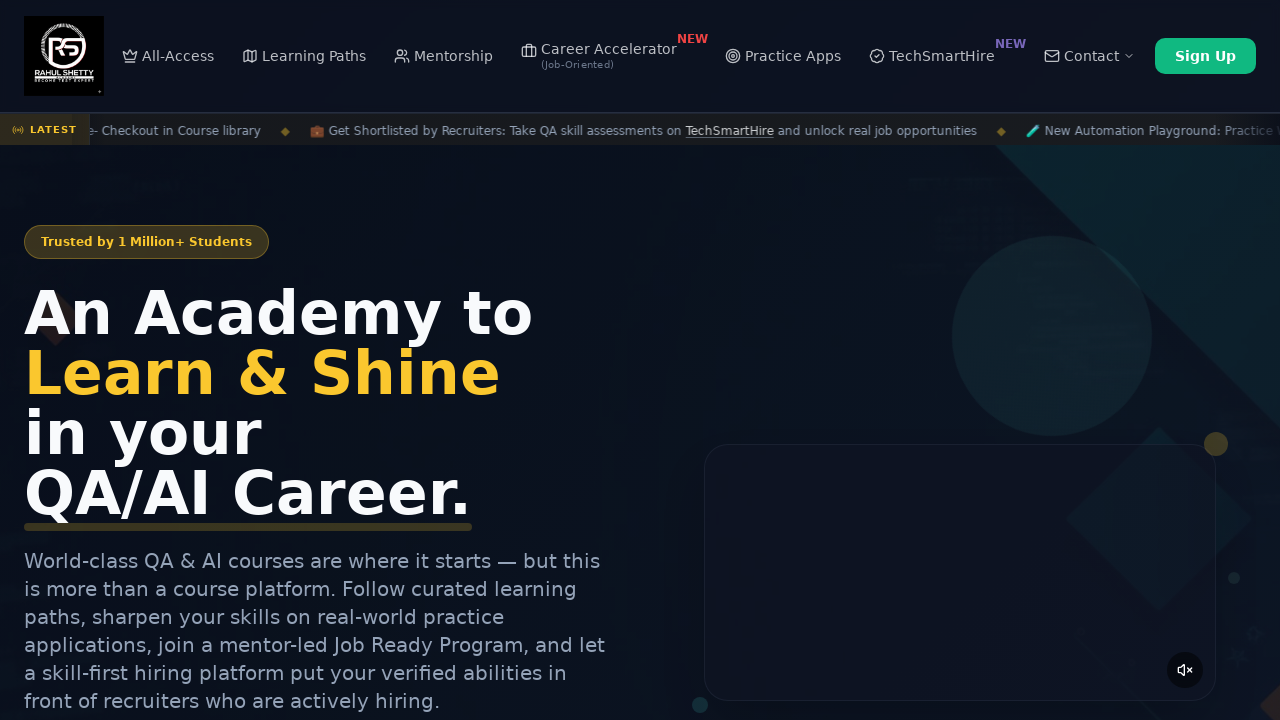

Set viewport to large size (1920x1080) to simulate maximized window
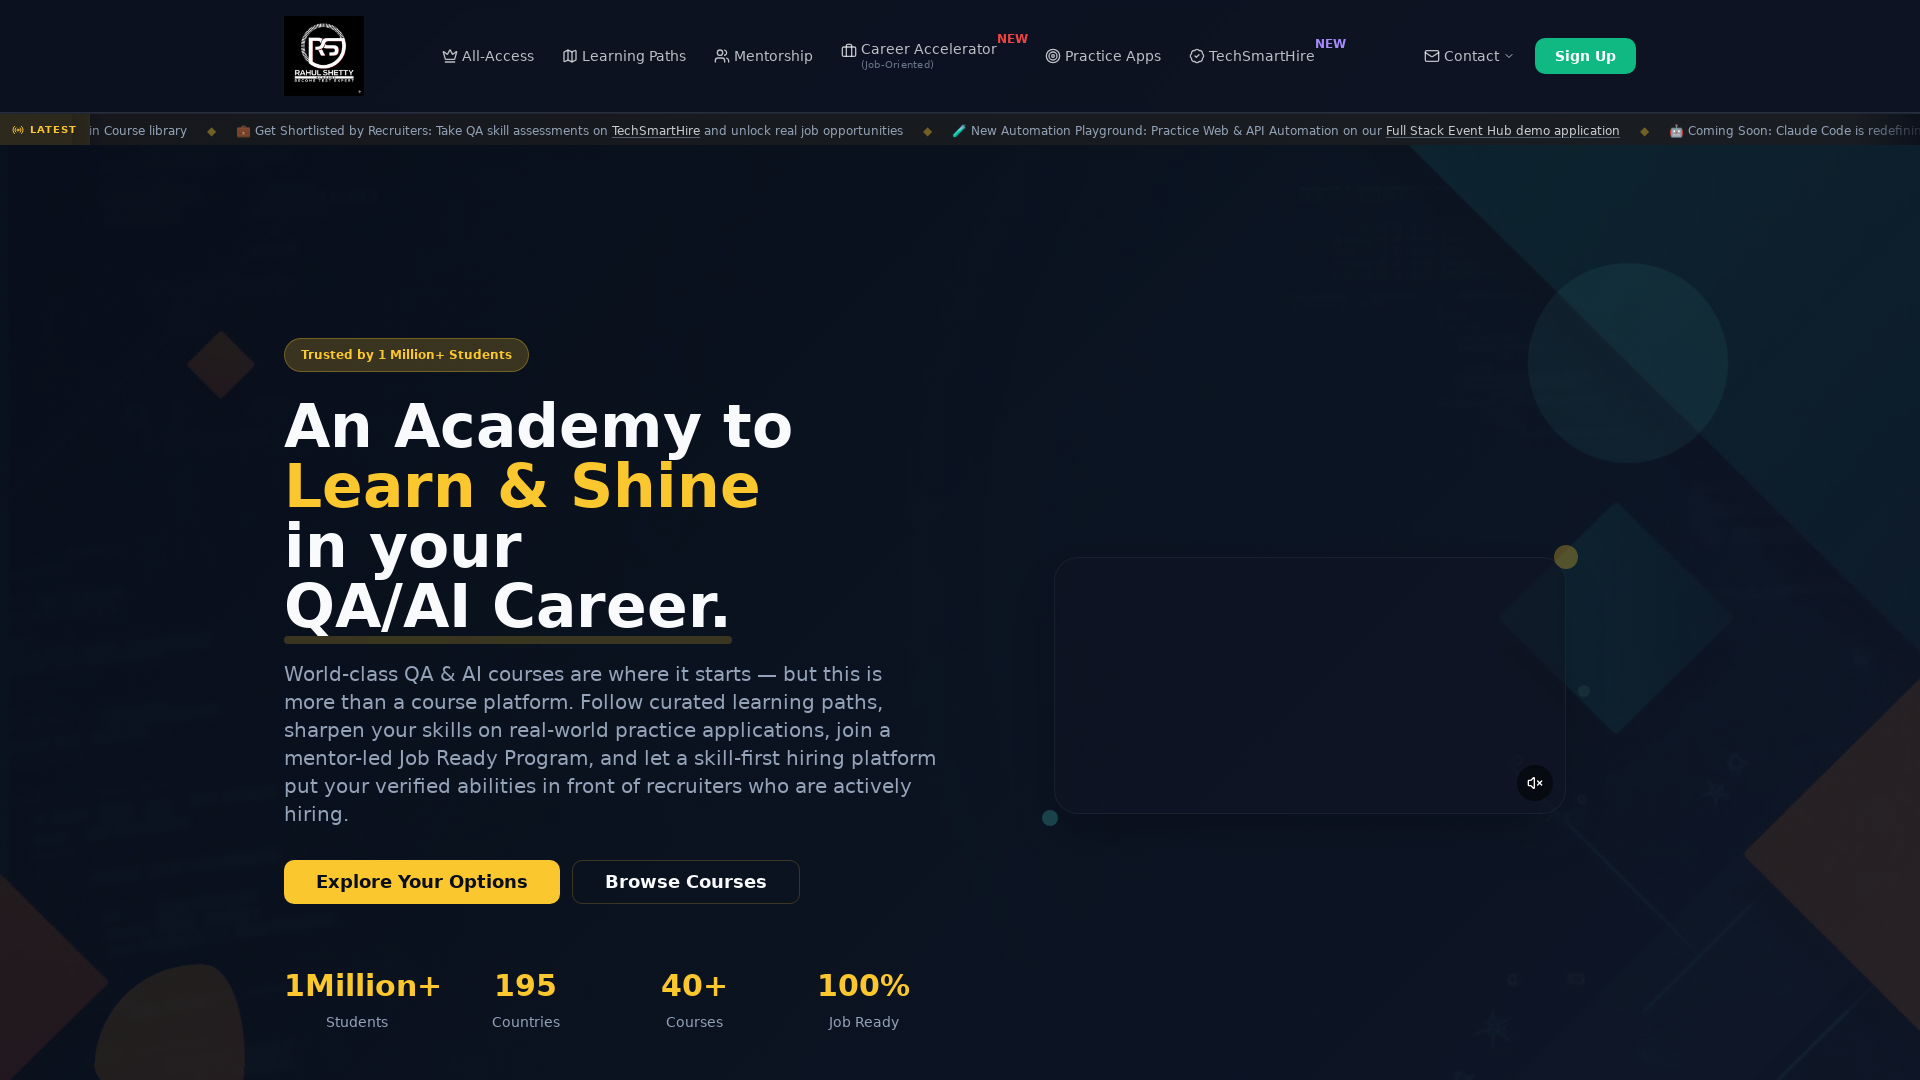

Waited 1 second to observe maximized window state
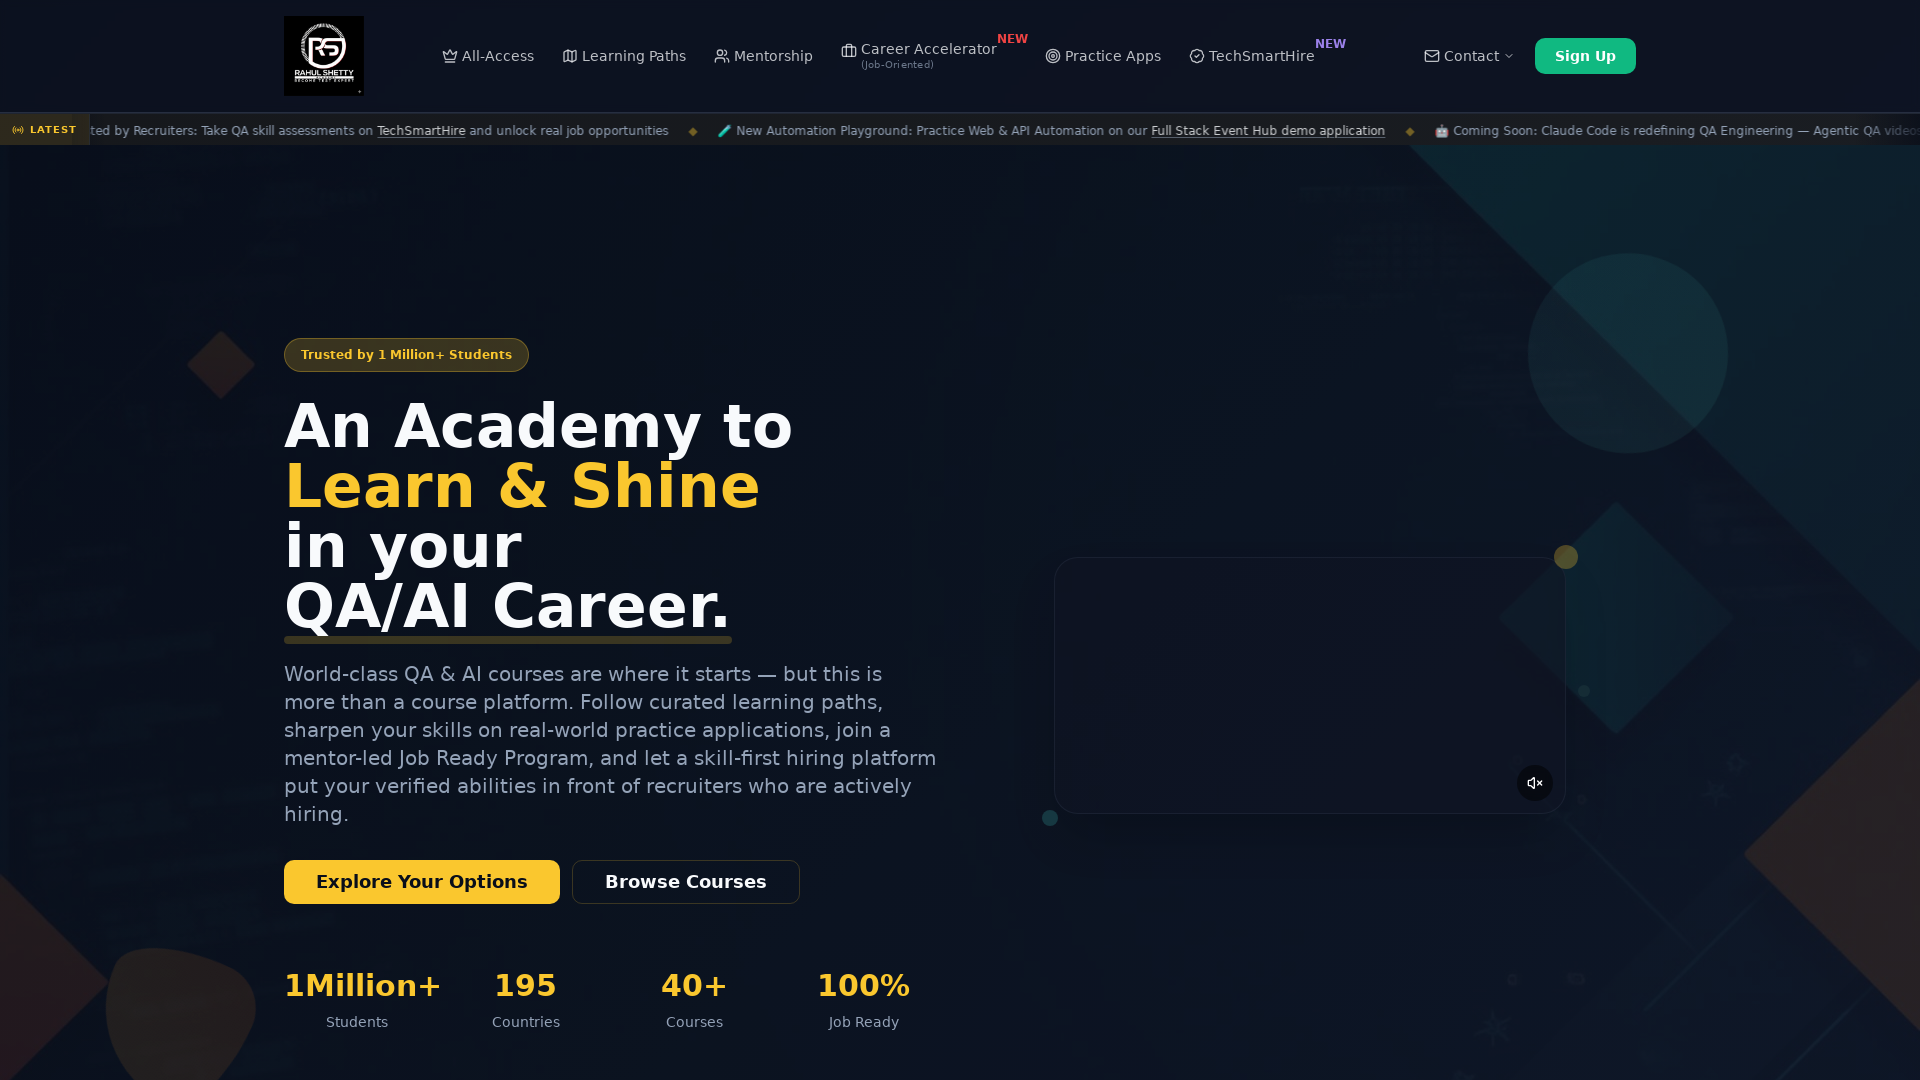

Set viewport to smaller size (800x600) to simulate minimized window
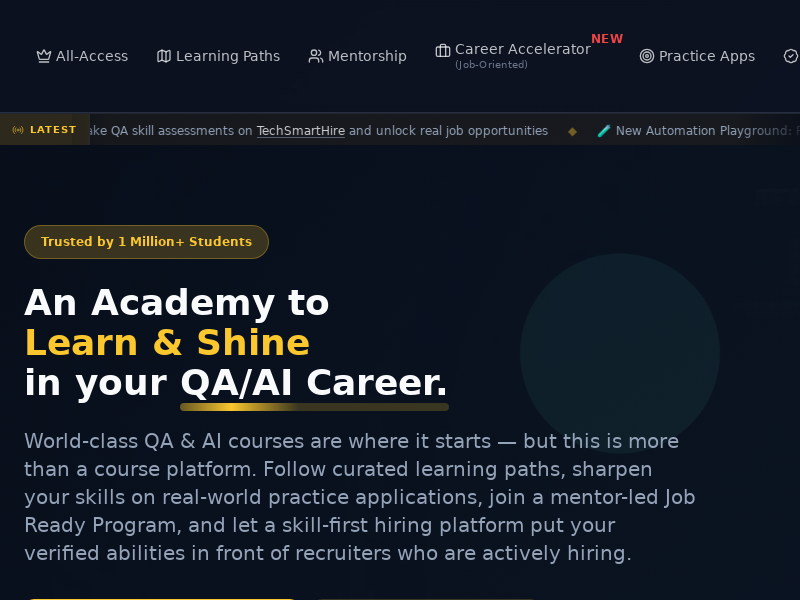

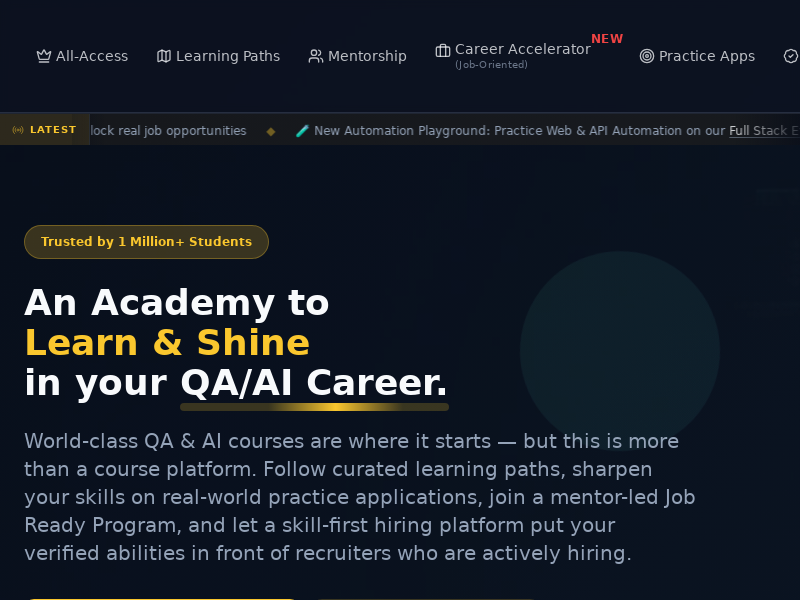